Tests checkbox functionality by navigating to a checkboxes page and verifying that checkboxes can be found and their checked state can be determined using the selected property.

Starting URL: https://the-internet.herokuapp.com/checkboxes

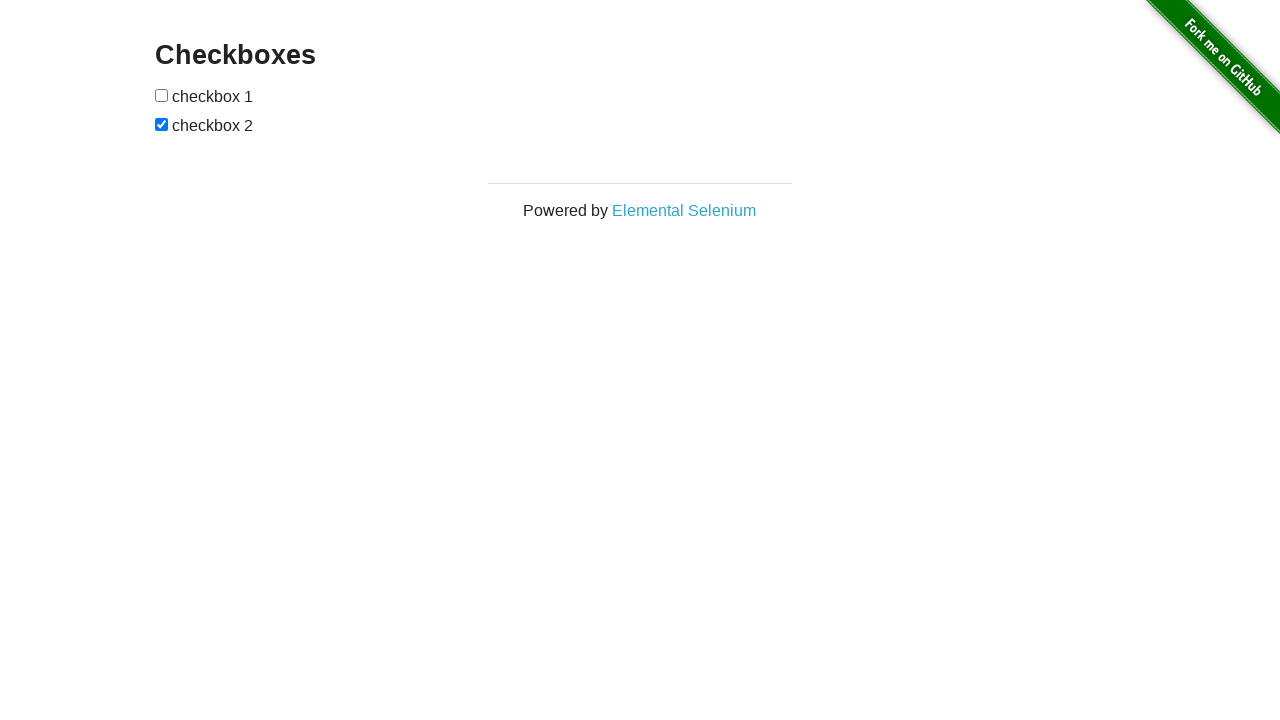

Waited for checkboxes to load on the page
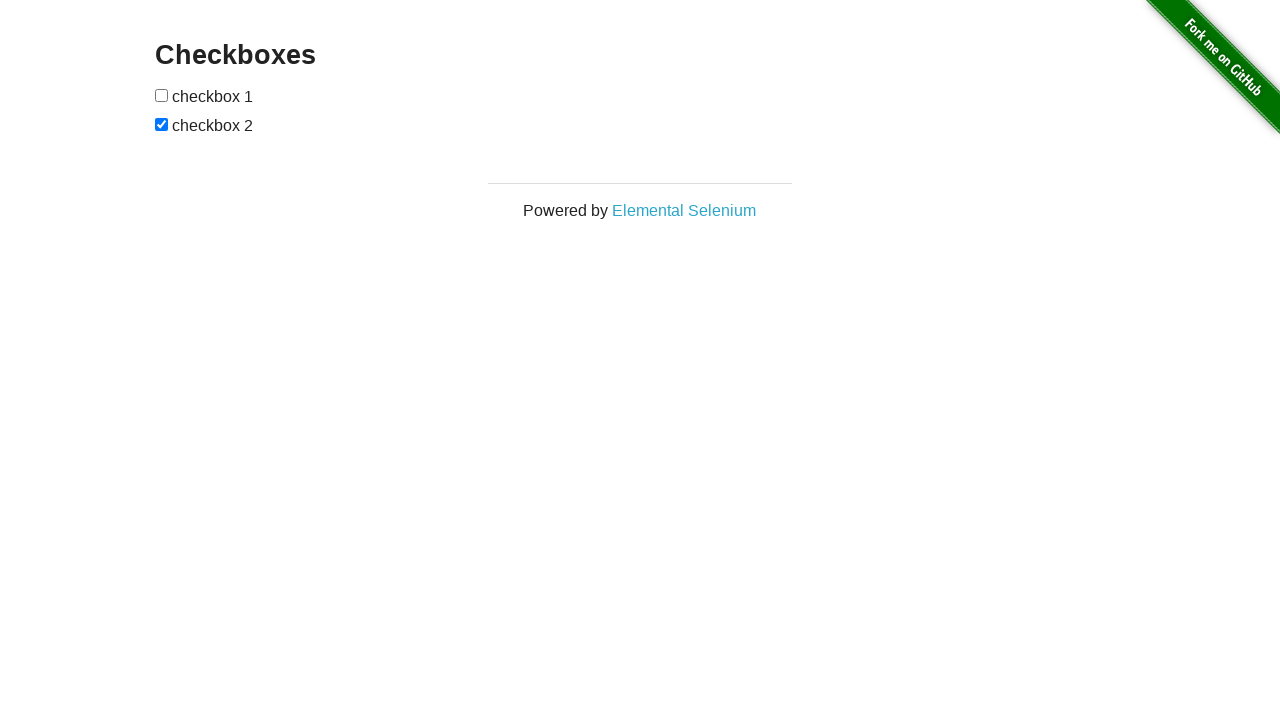

Located all checkbox elements on the page
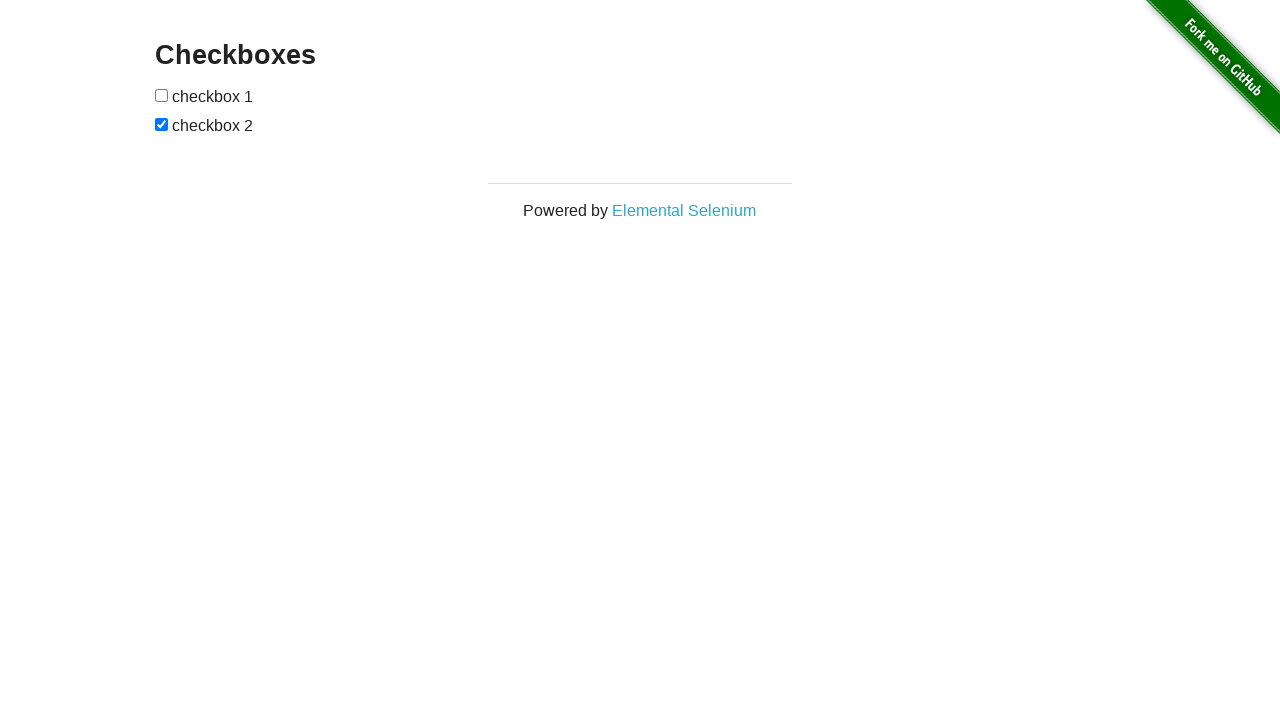

Verified that the second checkbox is checked by default
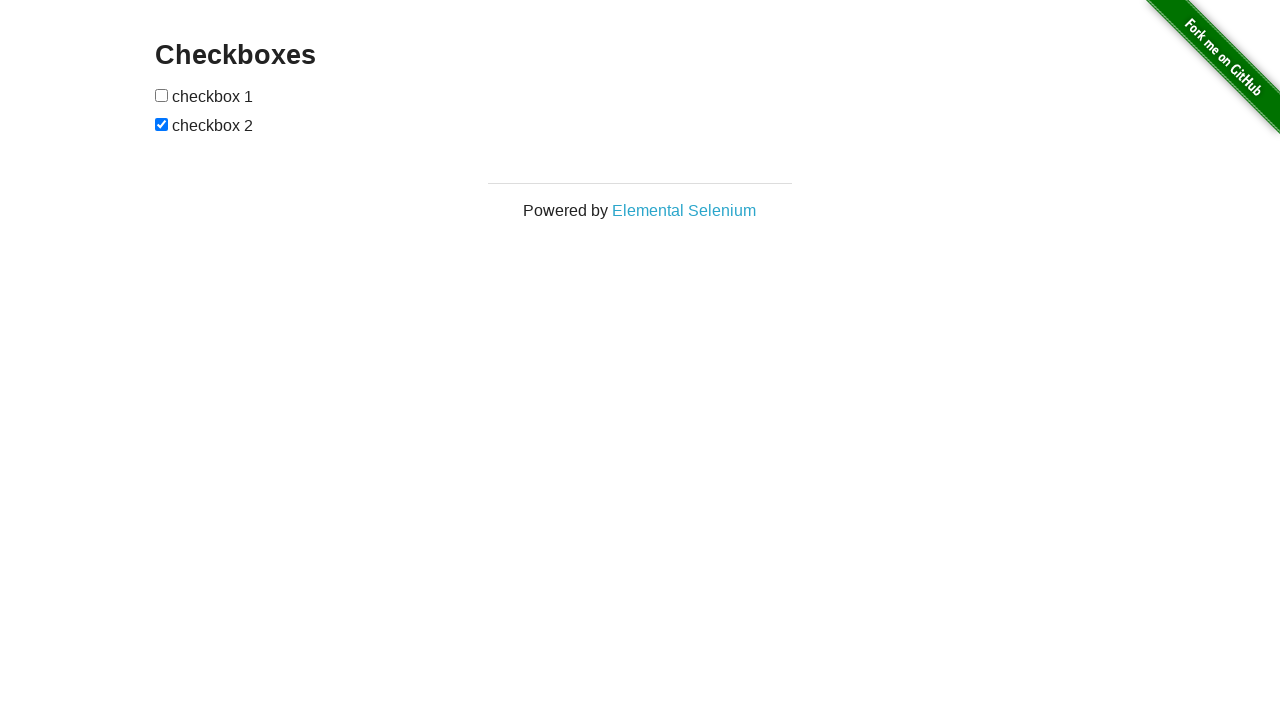

Verified that the first checkbox is not checked by default
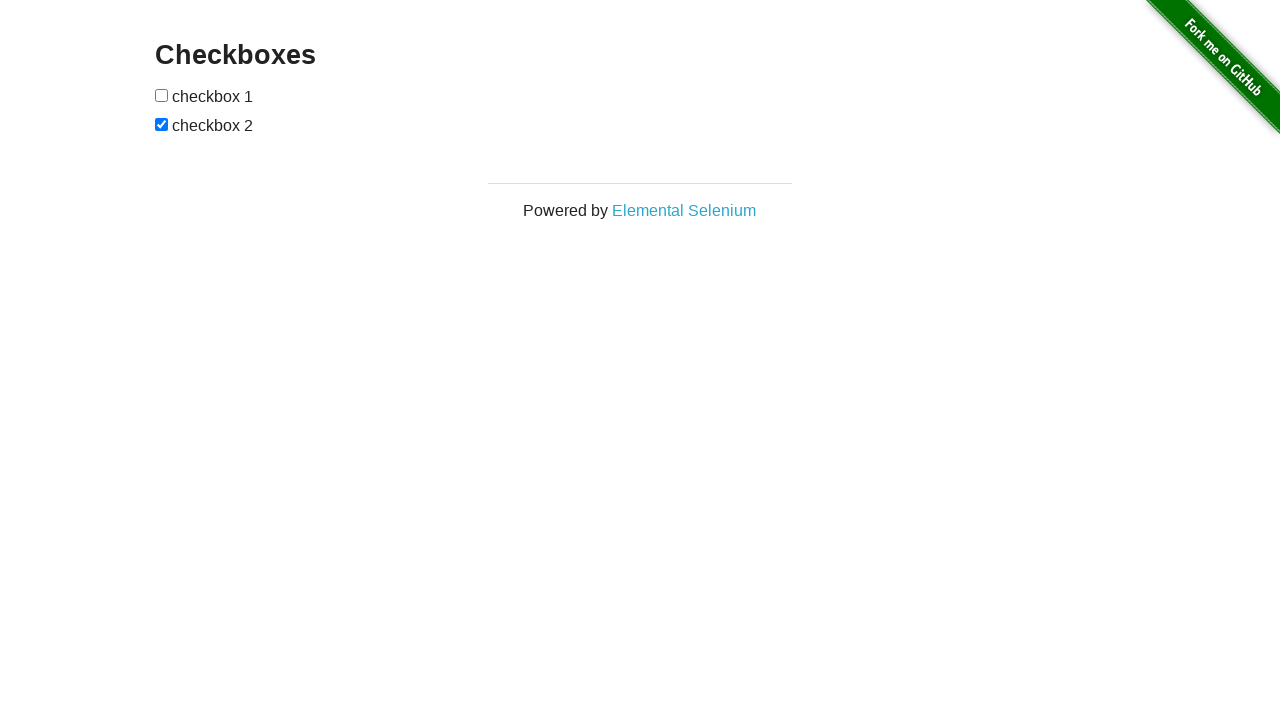

Clicked the first checkbox to check it at (162, 95) on input[type="checkbox"] >> nth=0
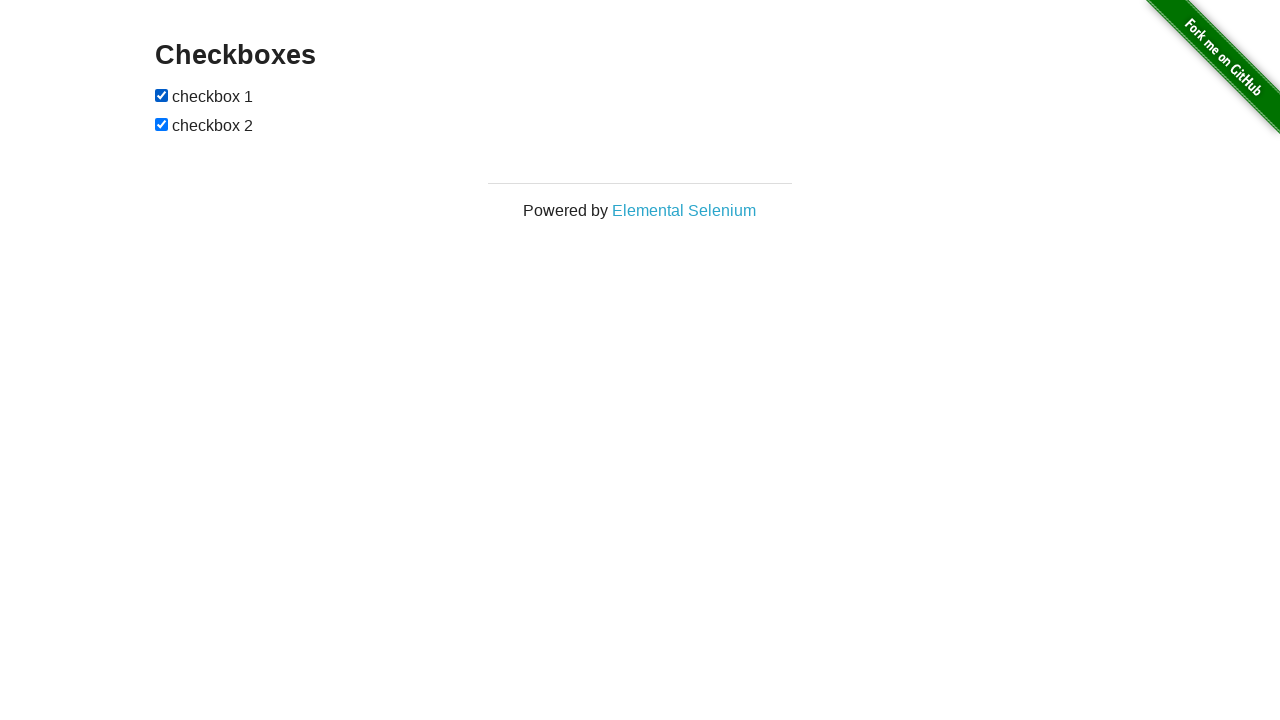

Verified that the first checkbox is now checked
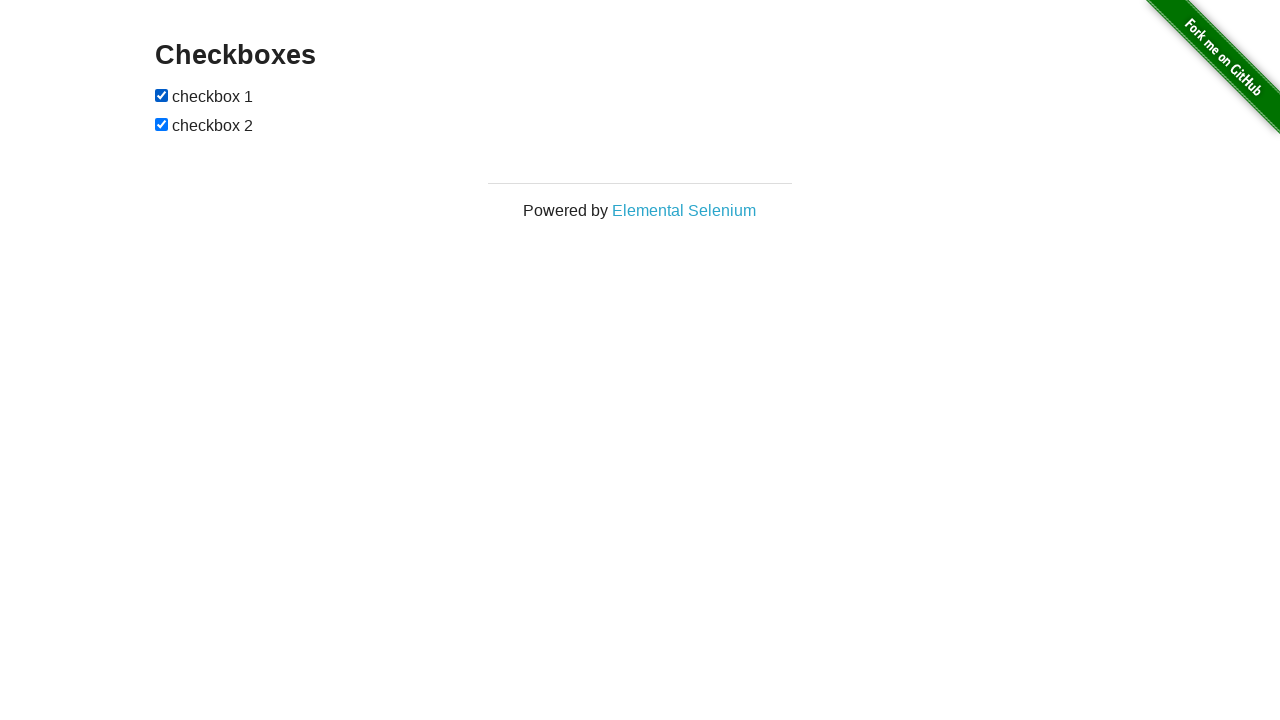

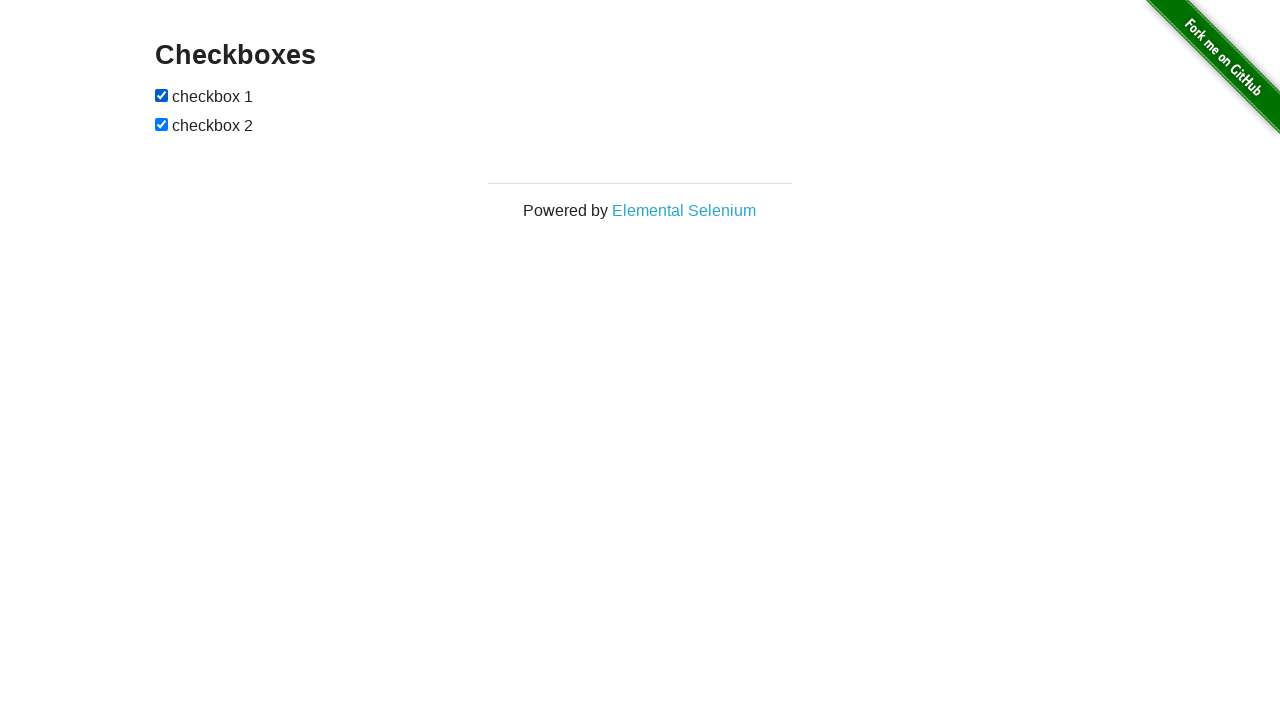